Tests file download functionality by navigating to a download page and clicking on a download link to initiate a file download.

Starting URL: https://the-internet.herokuapp.com/download

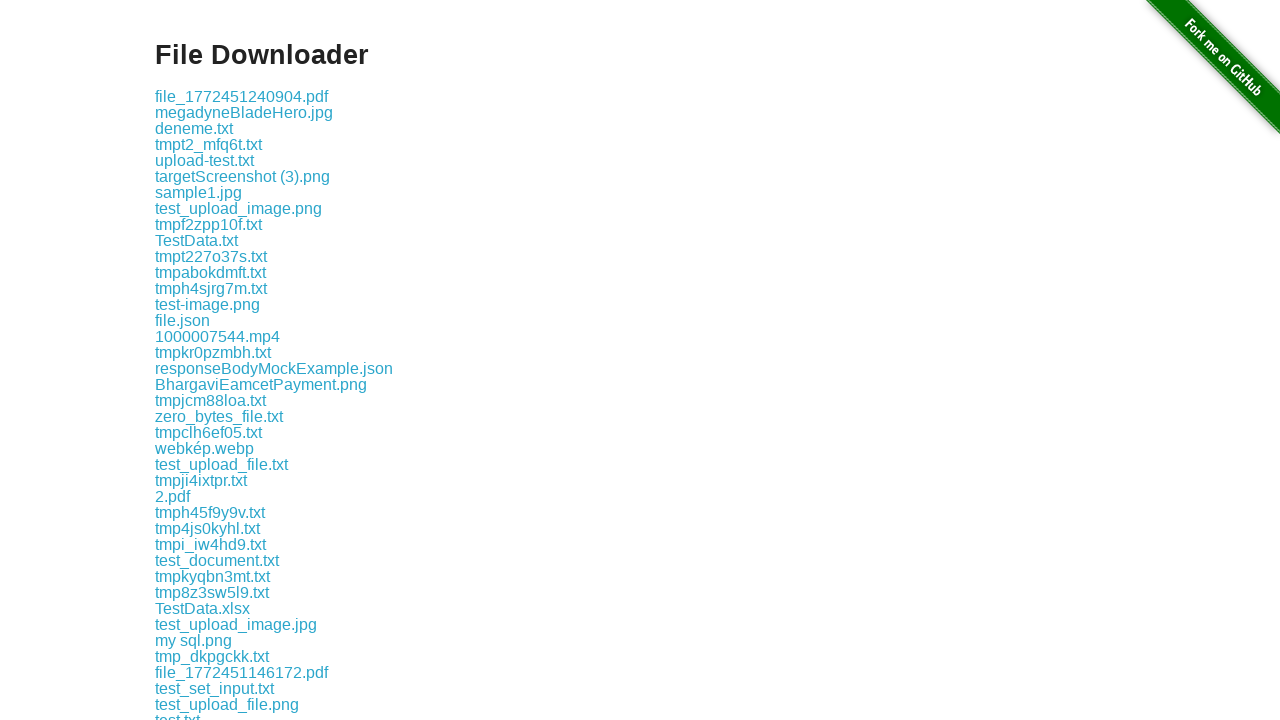

Clicked the first download link on the page at (242, 96) on .example a
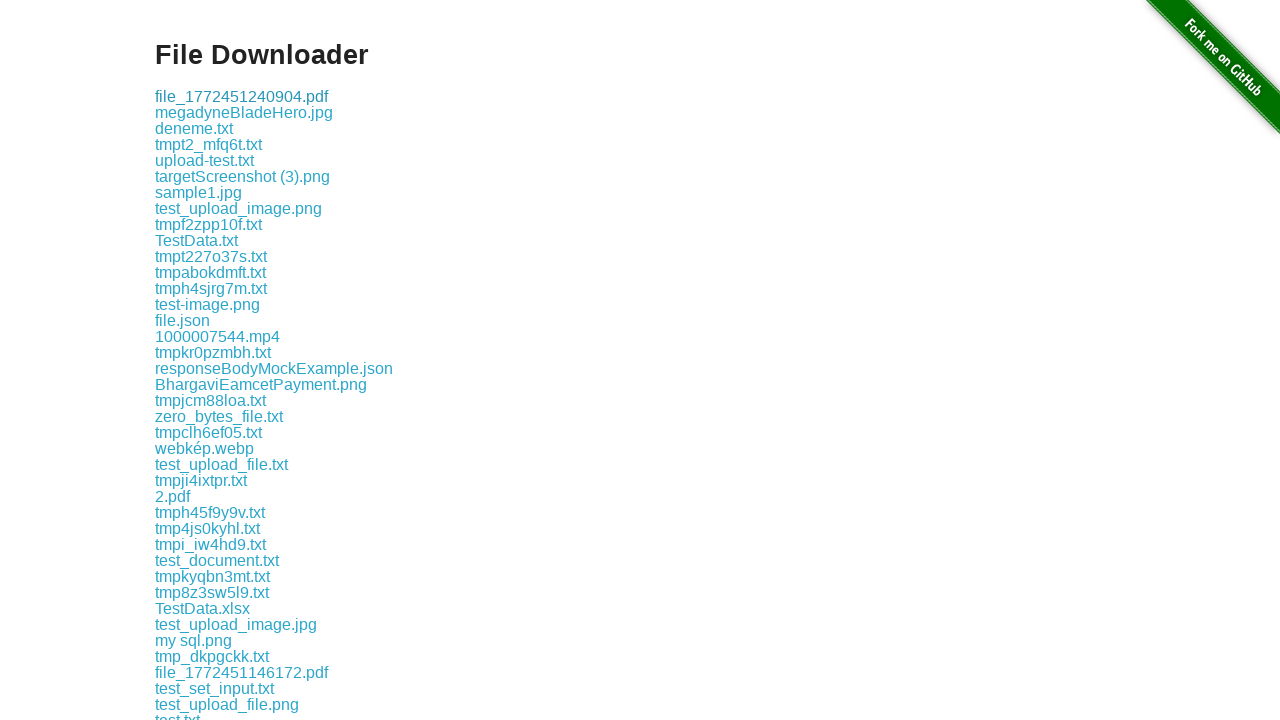

Waited for download to initiate
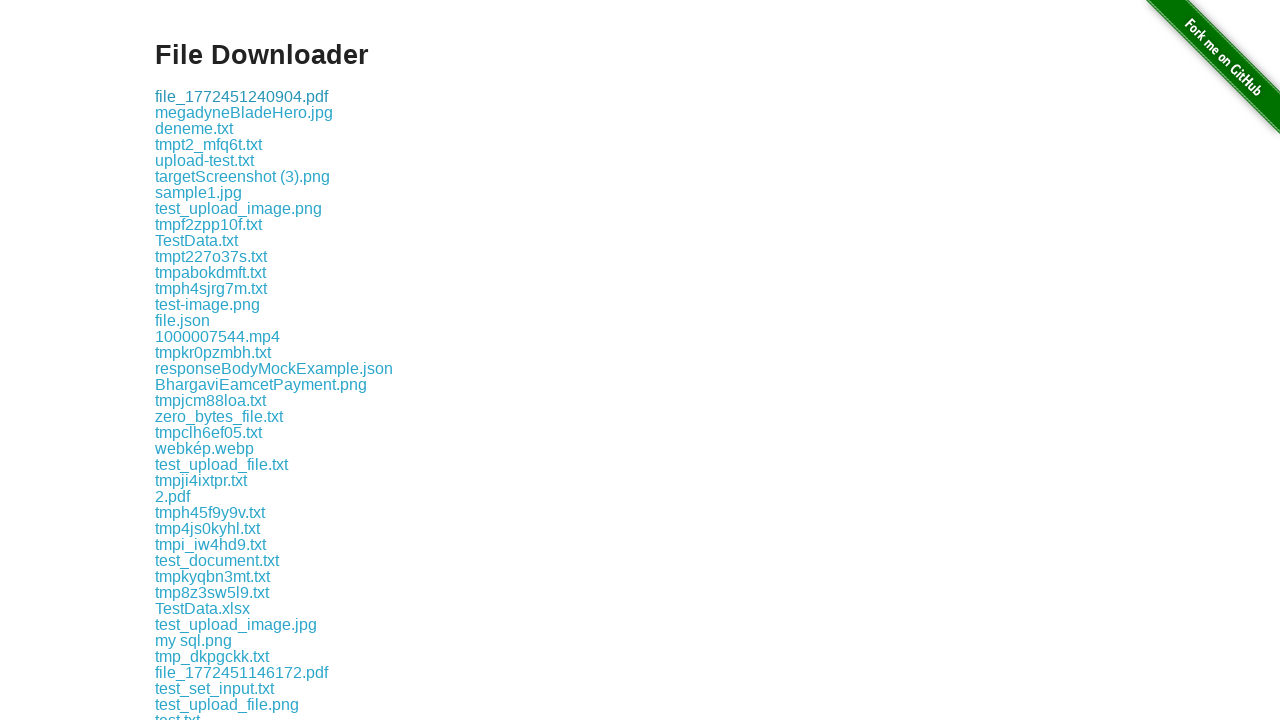

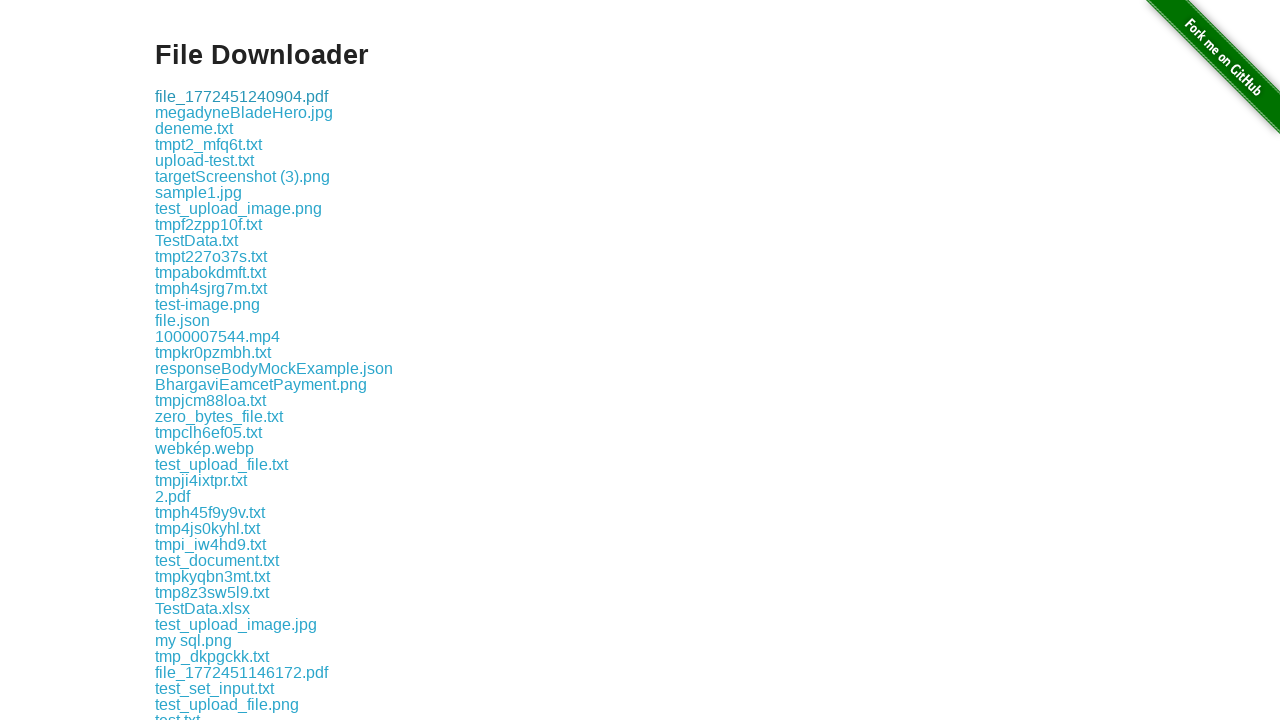